Tests the search filter functionality on a product offers page by entering "Cheese" in the search field and verifying that results are filtered correctly

Starting URL: https://rahulshettyacademy.com/seleniumPractise/#/offers

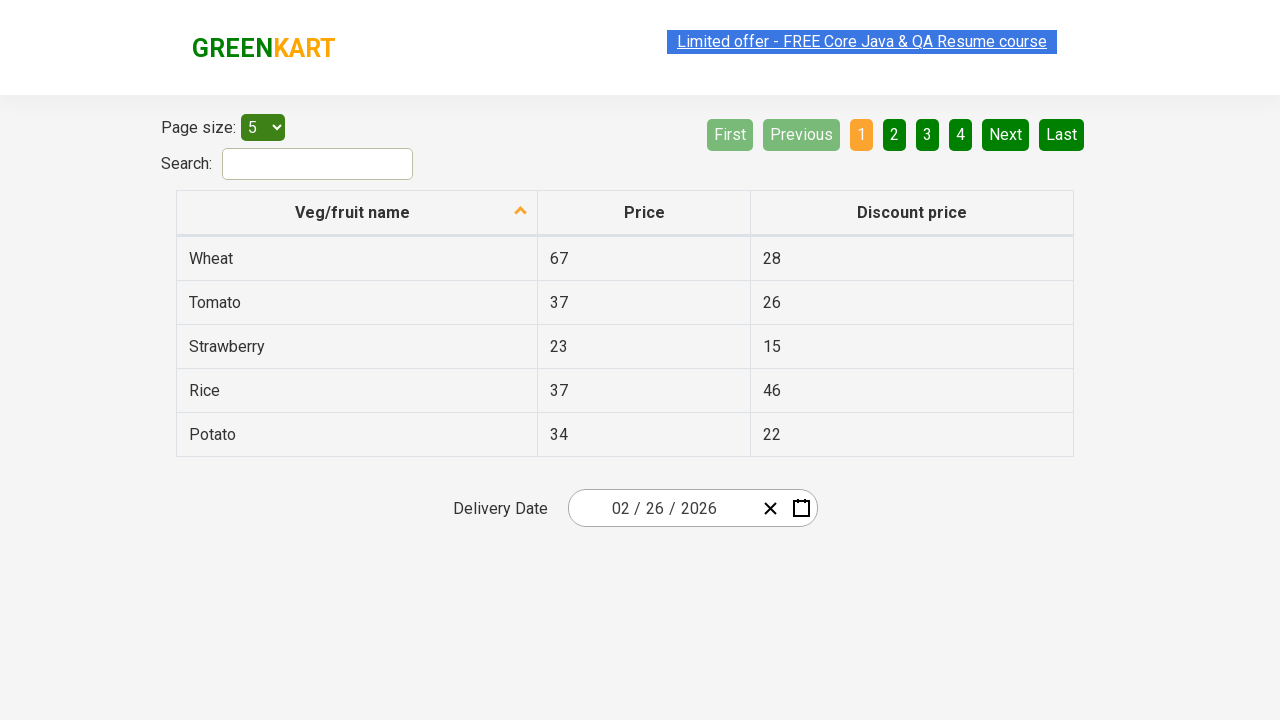

Entered 'Cheese' in the search field on #search-field
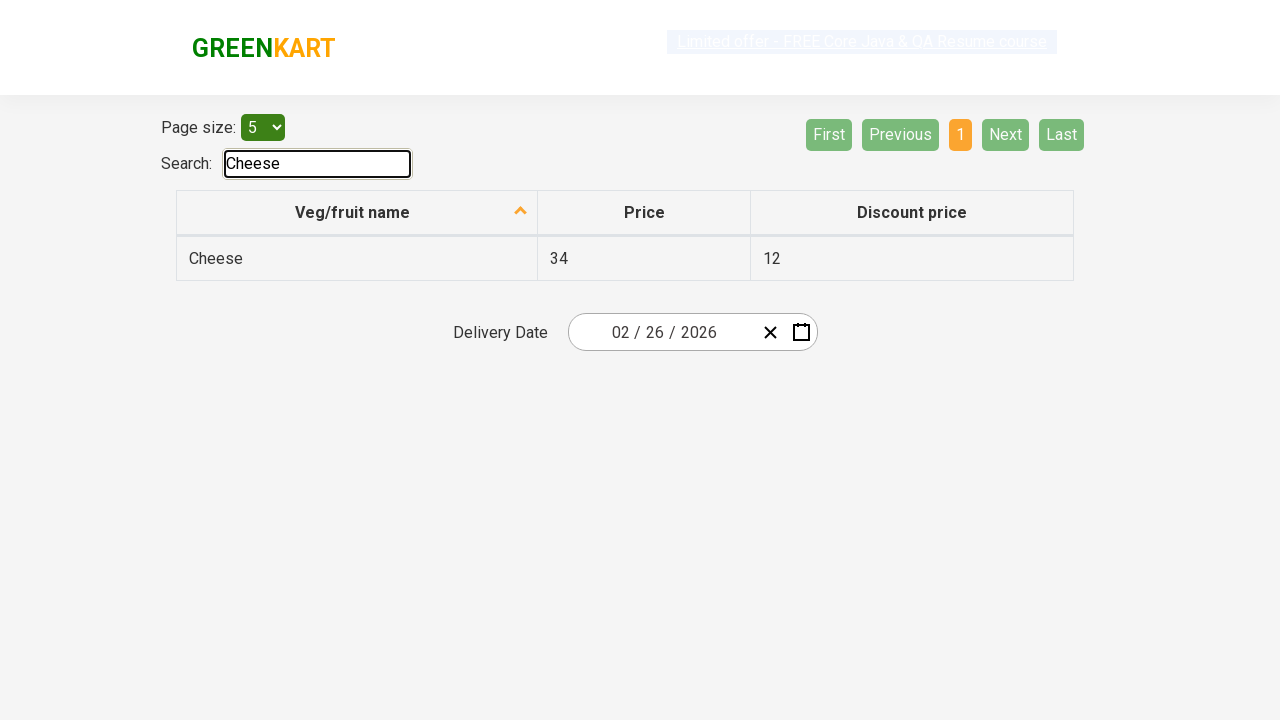

Waited 1000ms for filter to apply
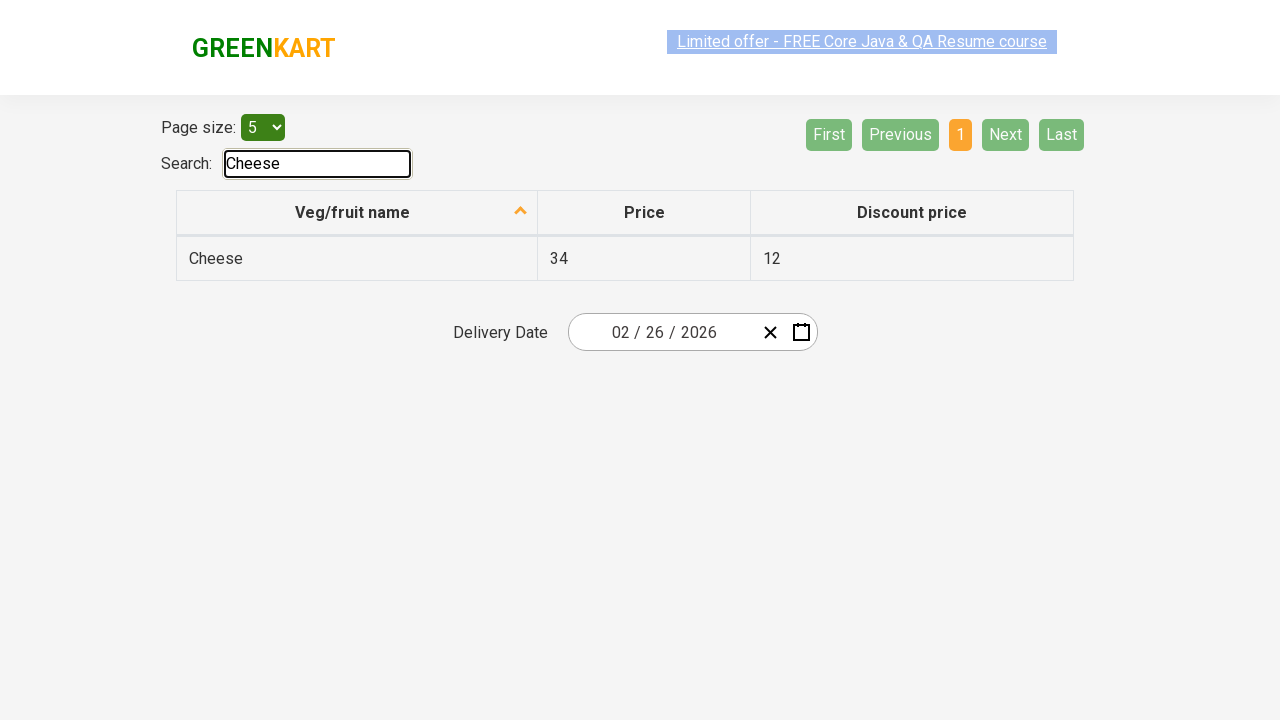

Located all filtered product items in table
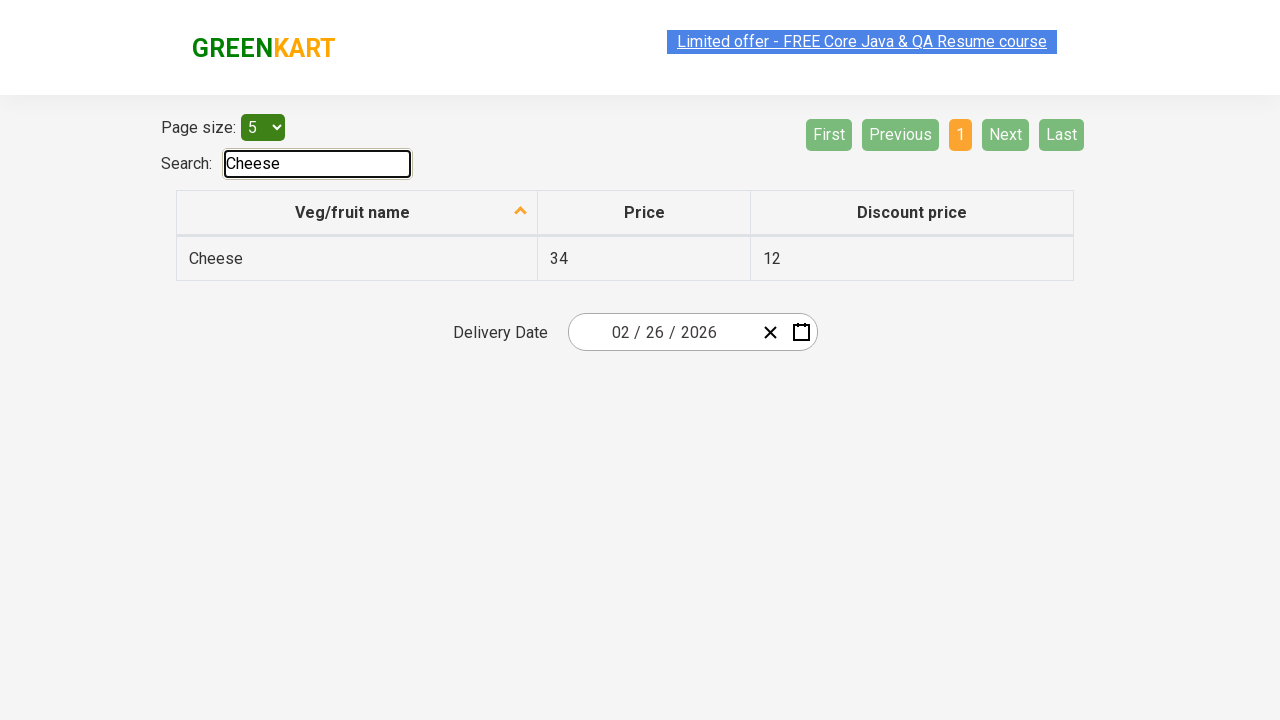

Verified filtered item 'Cheese' contains 'Cheese'
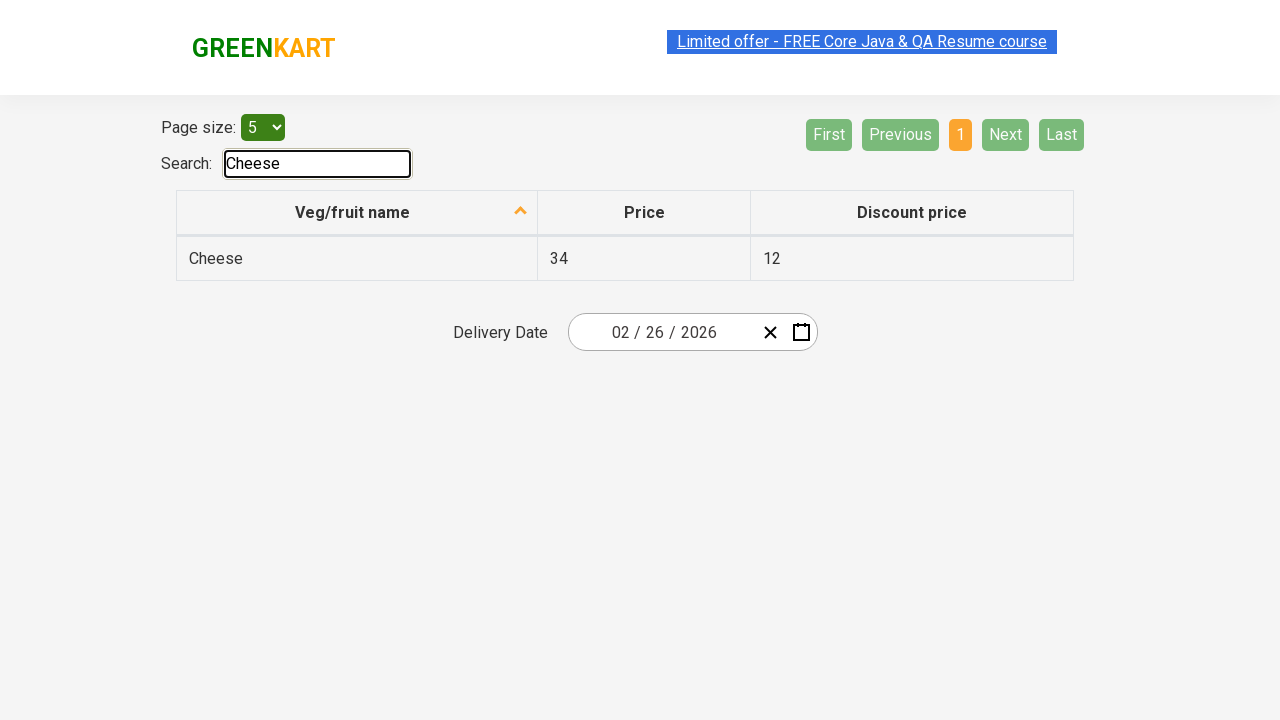

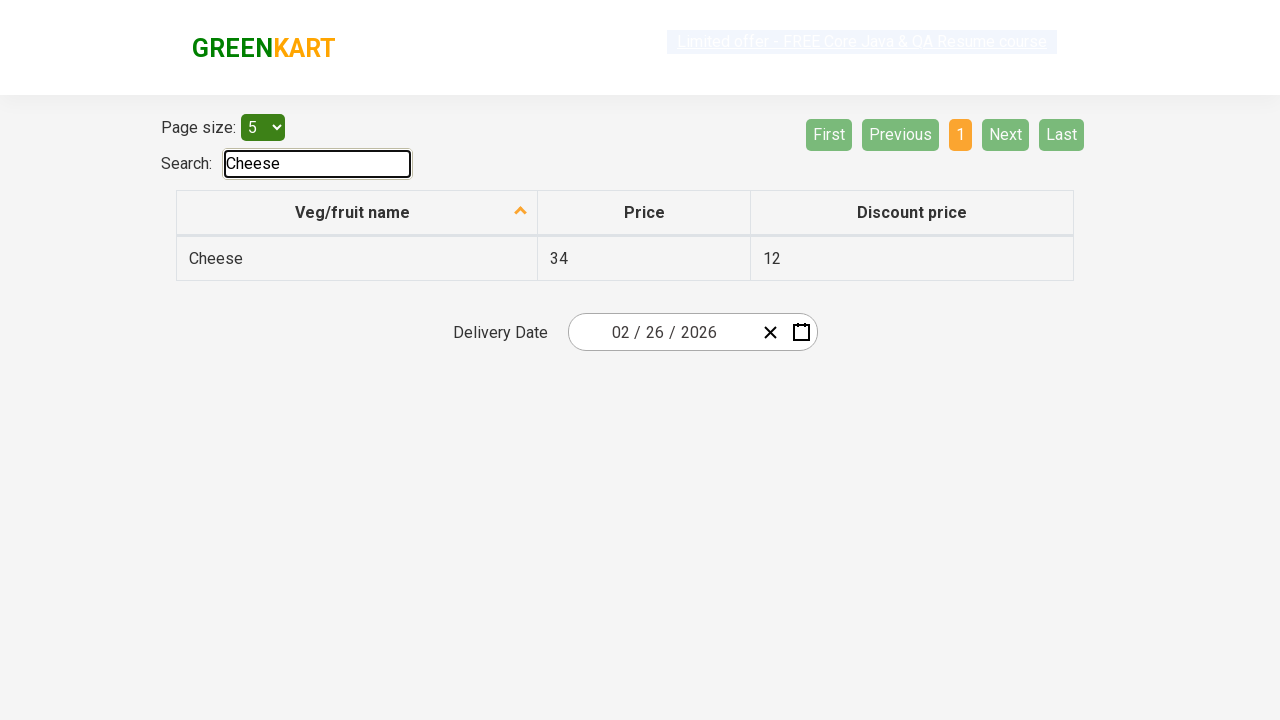